Tests the search functionality by entering a search query and verifying that article results are displayed

Starting URL: https://dev.to/

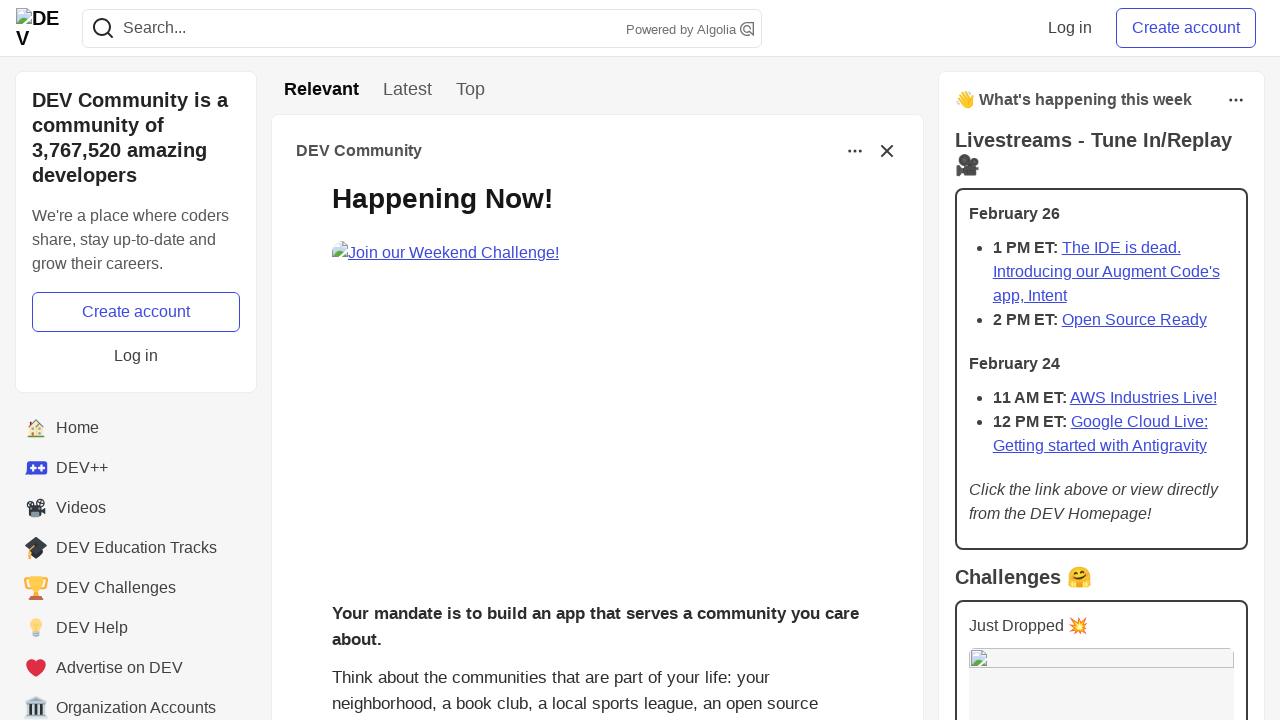

Clicked search button/icon to open search at (103, 28) on [aria-label='Search']
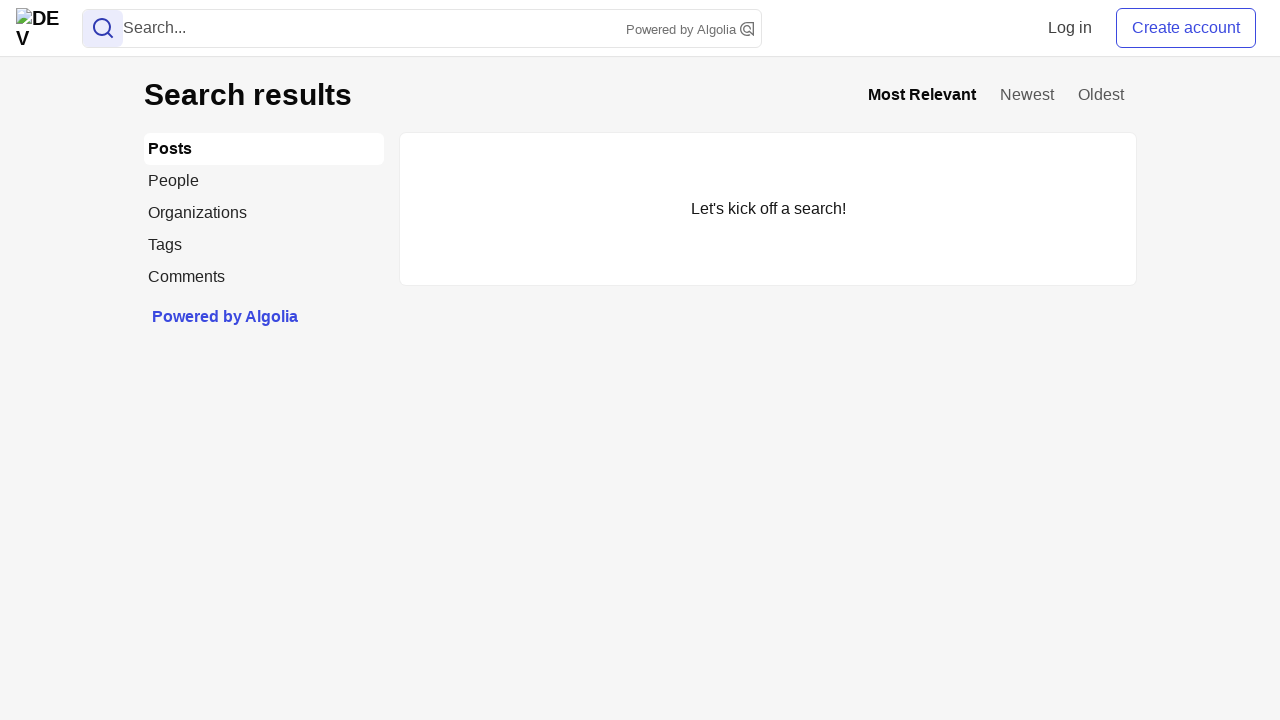

Filled search input with 'selenium automation' on input[name='q']
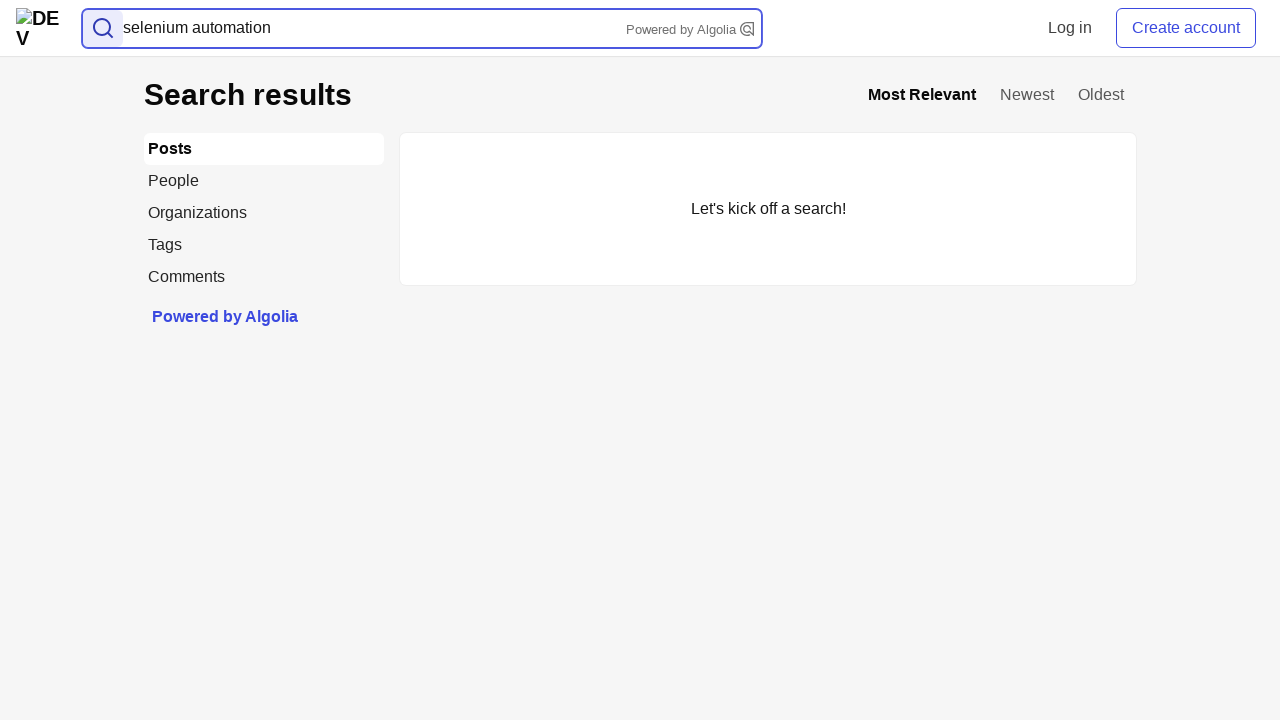

Pressed Enter to submit search query
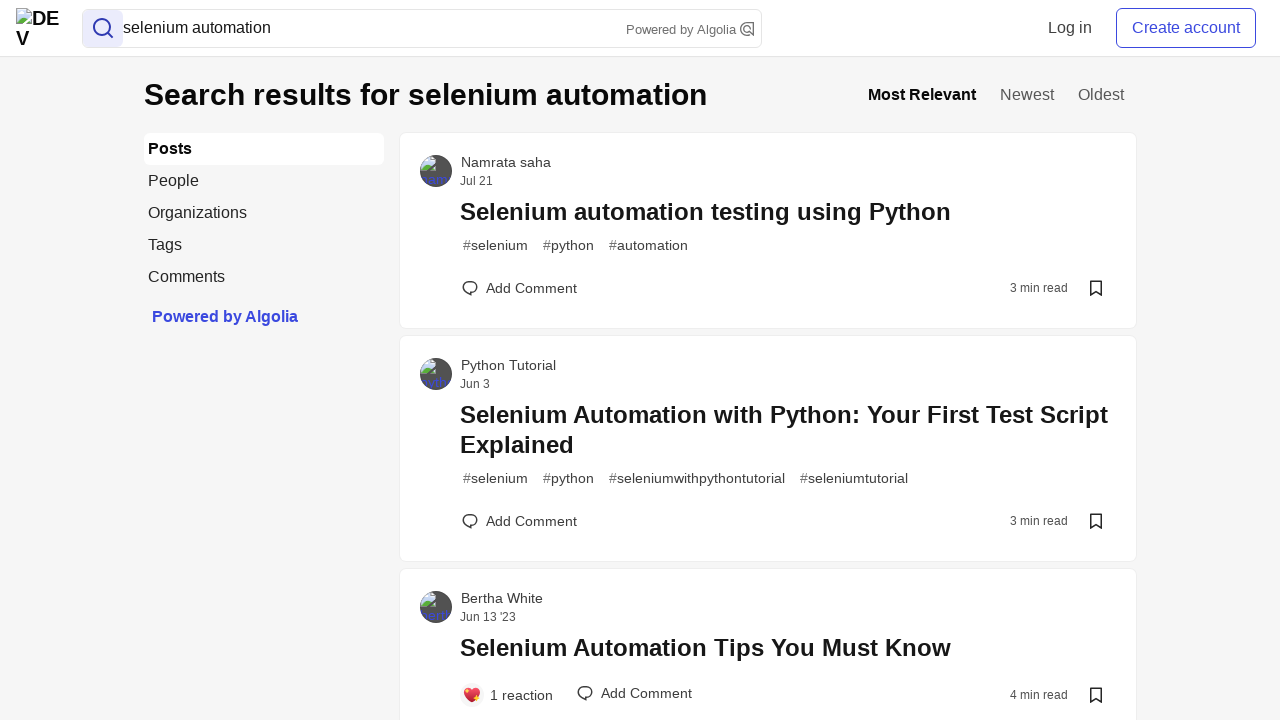

Search results articles loaded
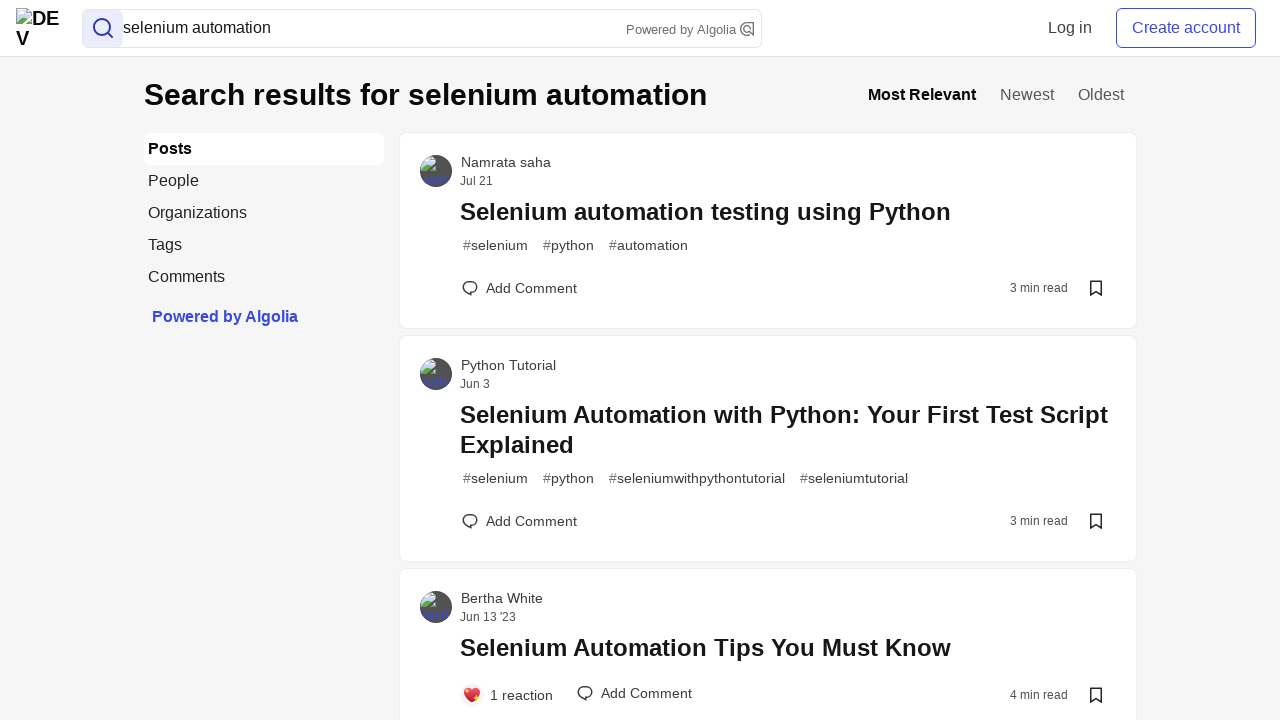

Retrieved all article elements from search results
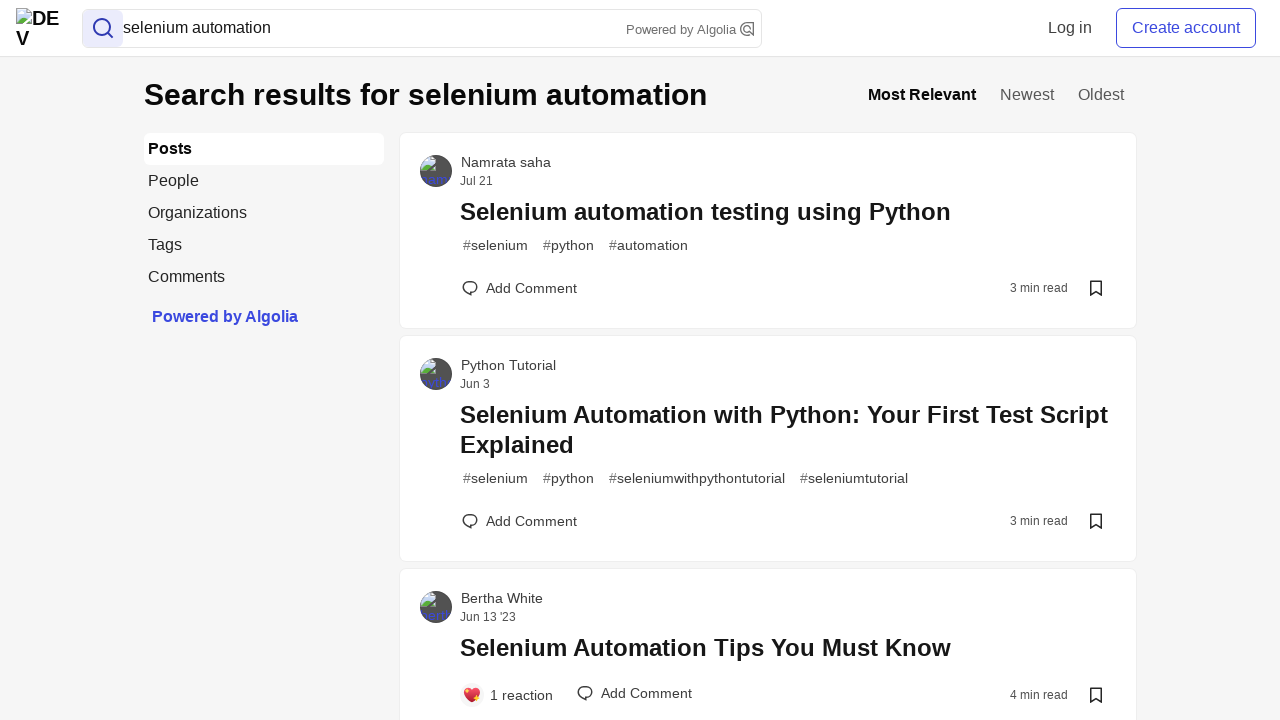

Verified that article results are displayed (assertion passed)
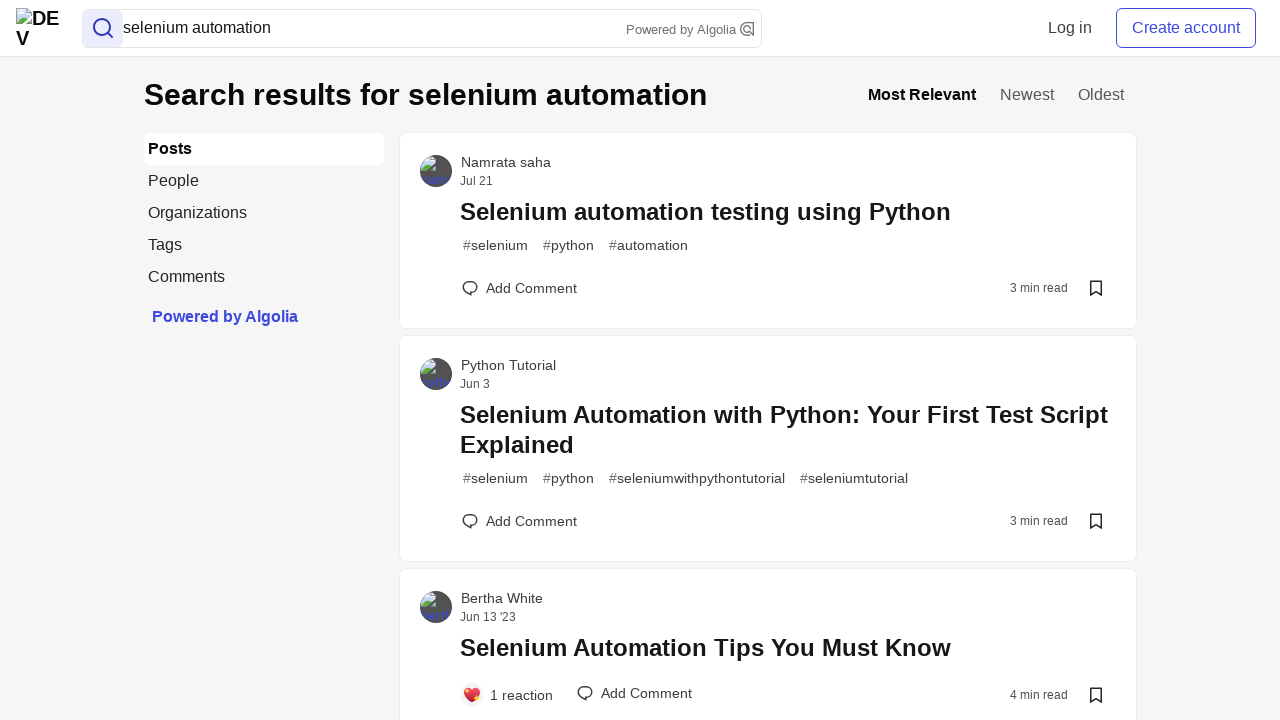

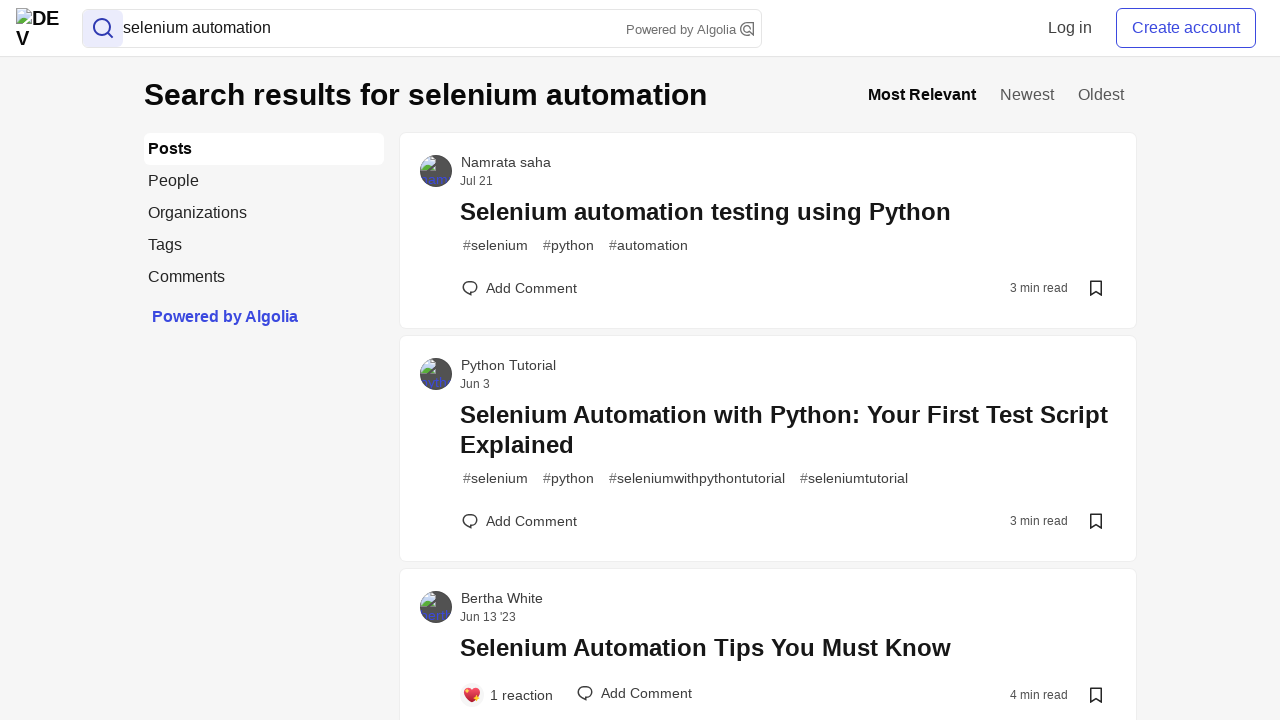